Navigates to QA Click Academy homepage and validates that the featured courses section heading text is displayed correctly

Starting URL: http://www.qaclickacademy.com

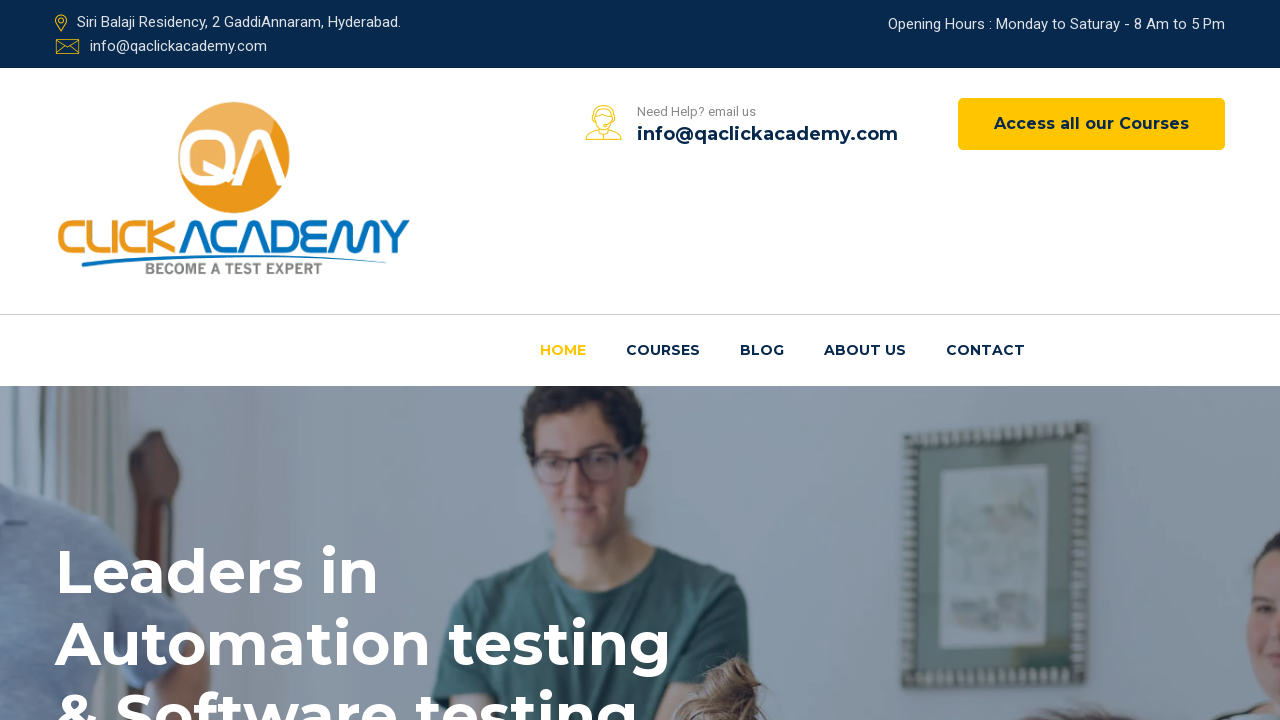

Navigated to QA Click Academy homepage
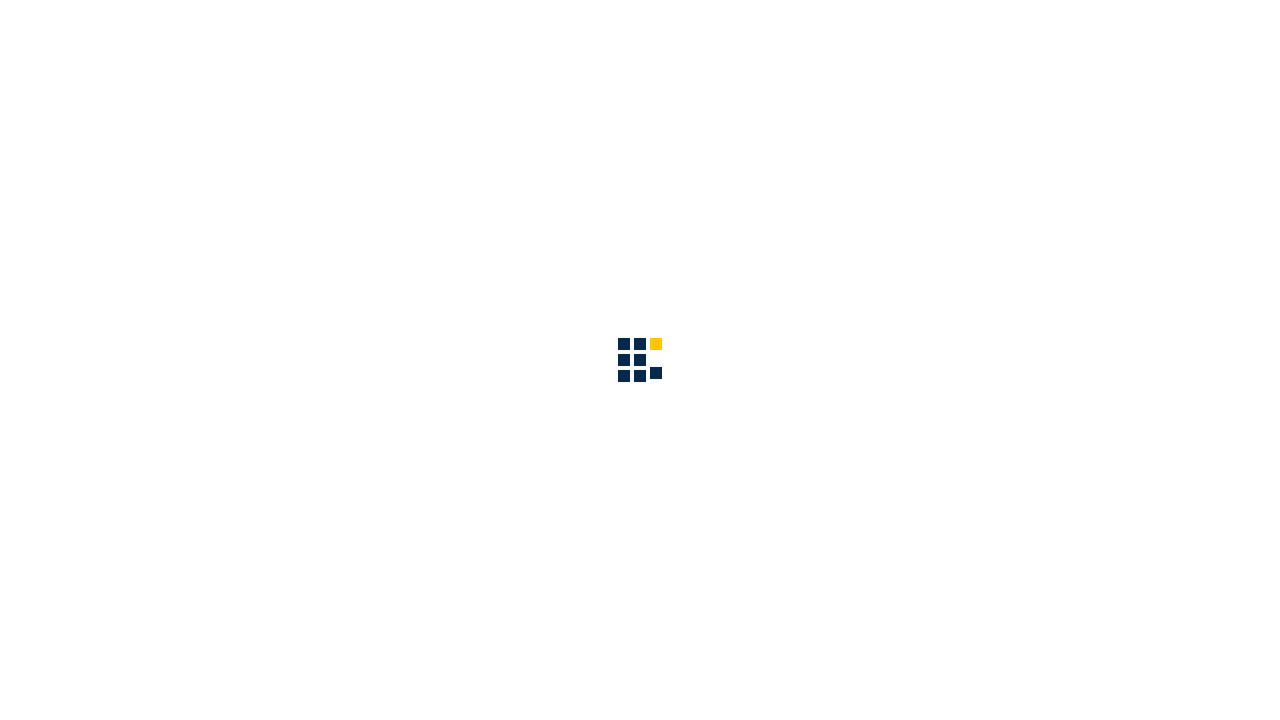

Located the featured courses heading element
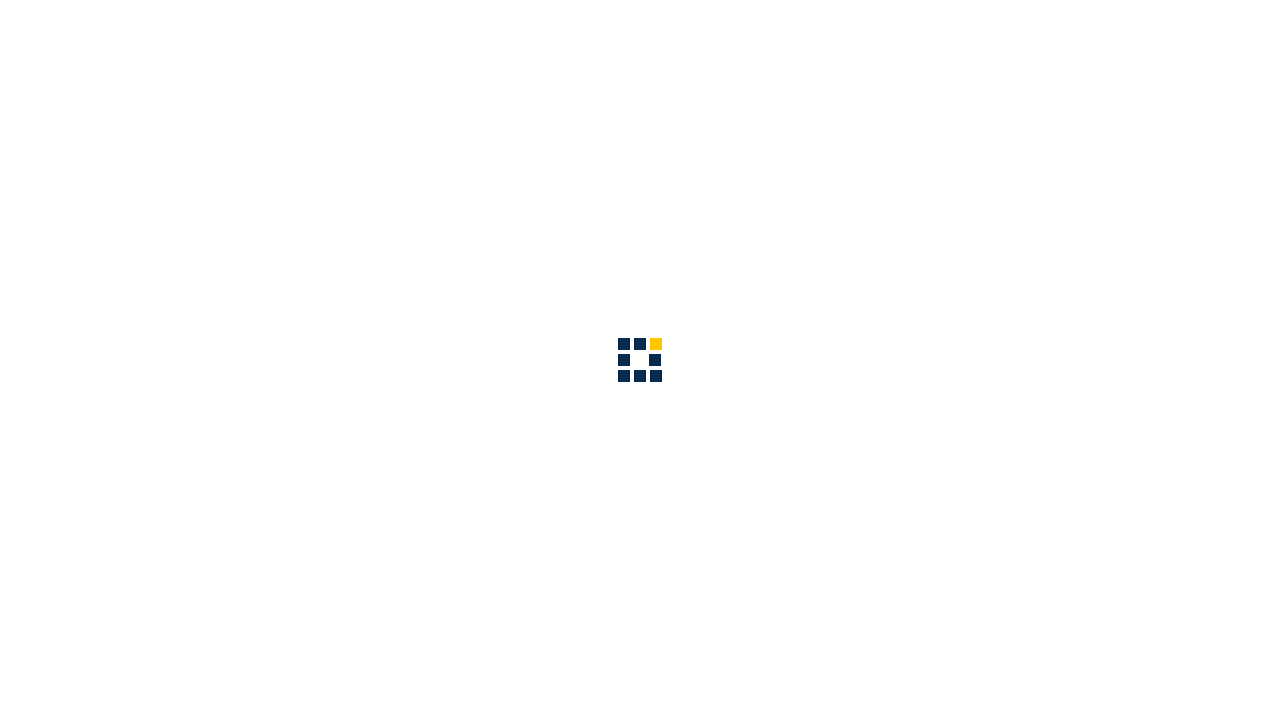

Featured courses heading became visible
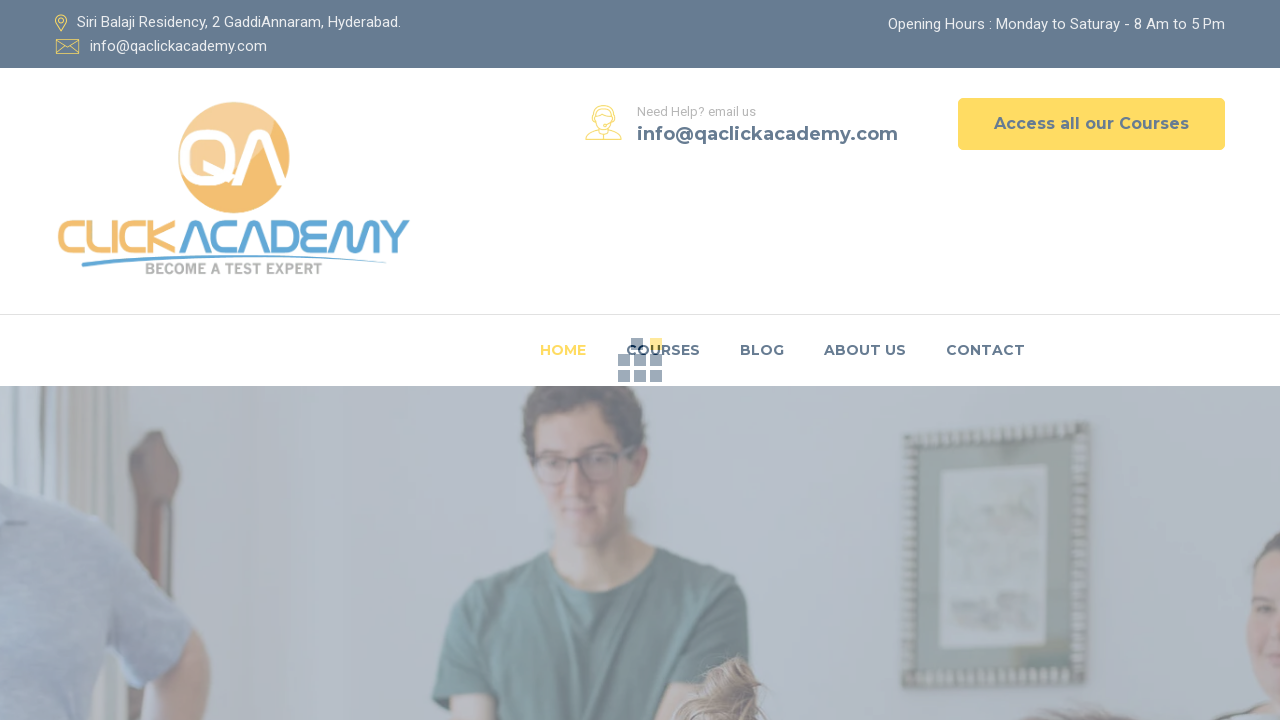

Verified that featured courses heading text is visible
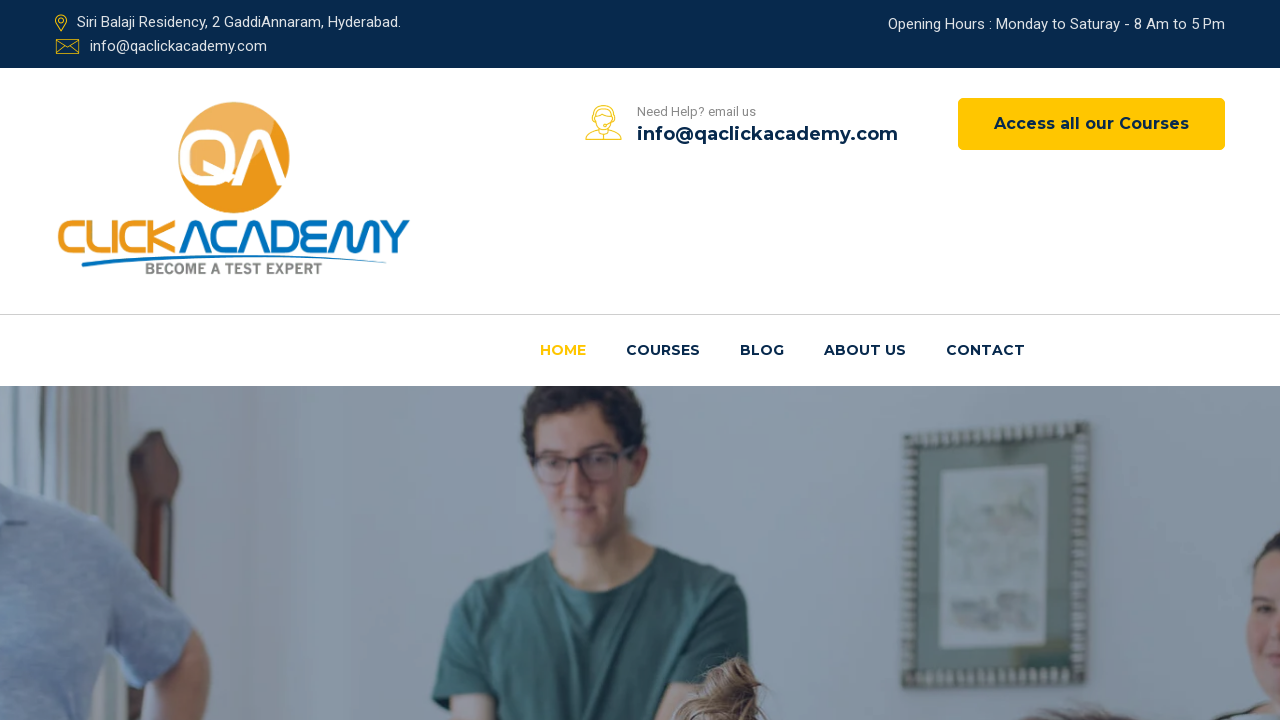

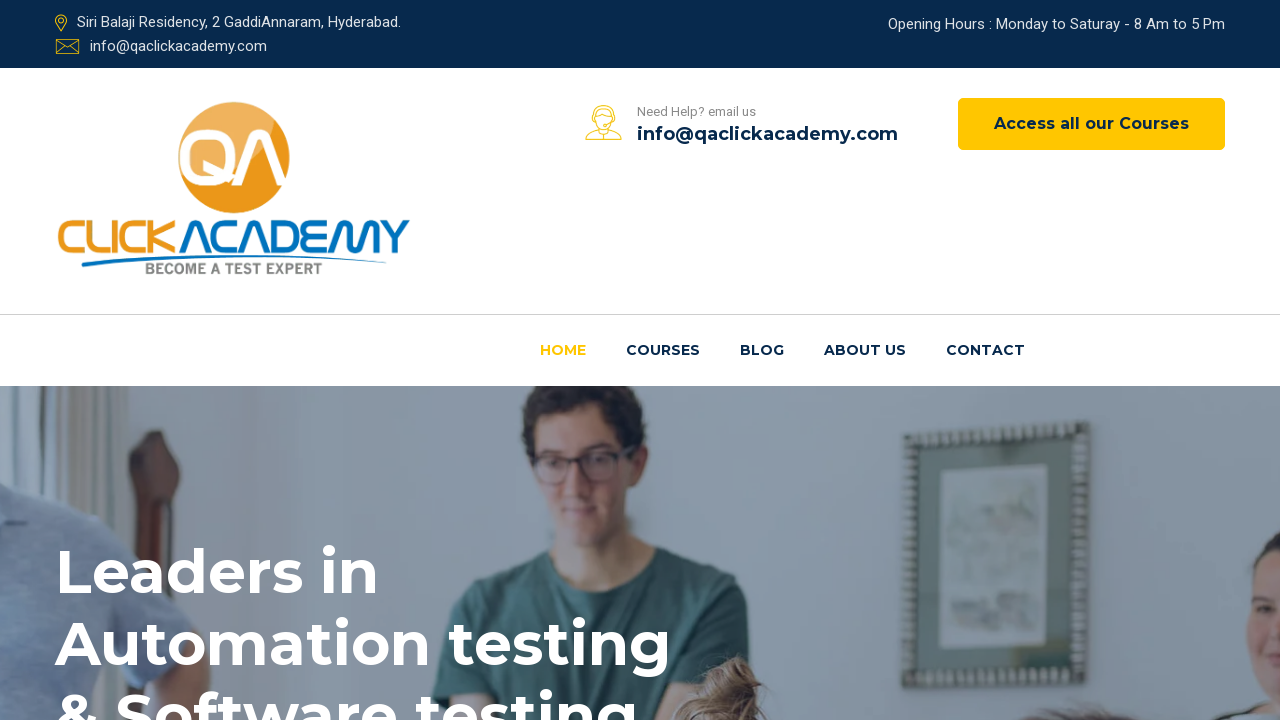